Tests navigation through the main menu to the A1 Program page and verifies the page content

Starting URL: https://www.srpski-strani.com/index_eng.php

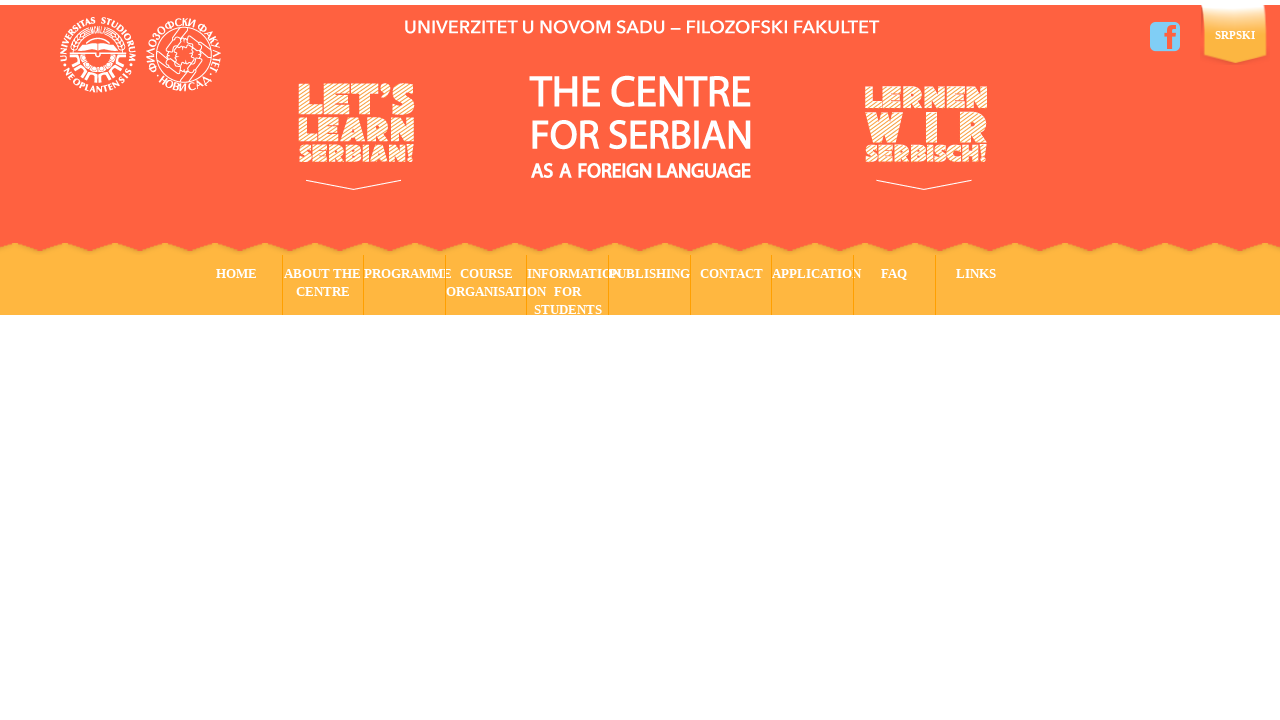

Hovered over Programme menu item at (405, 285) on xpath=/html/body/div/div[1]/div[2]/div/div/ul/li[3]/a
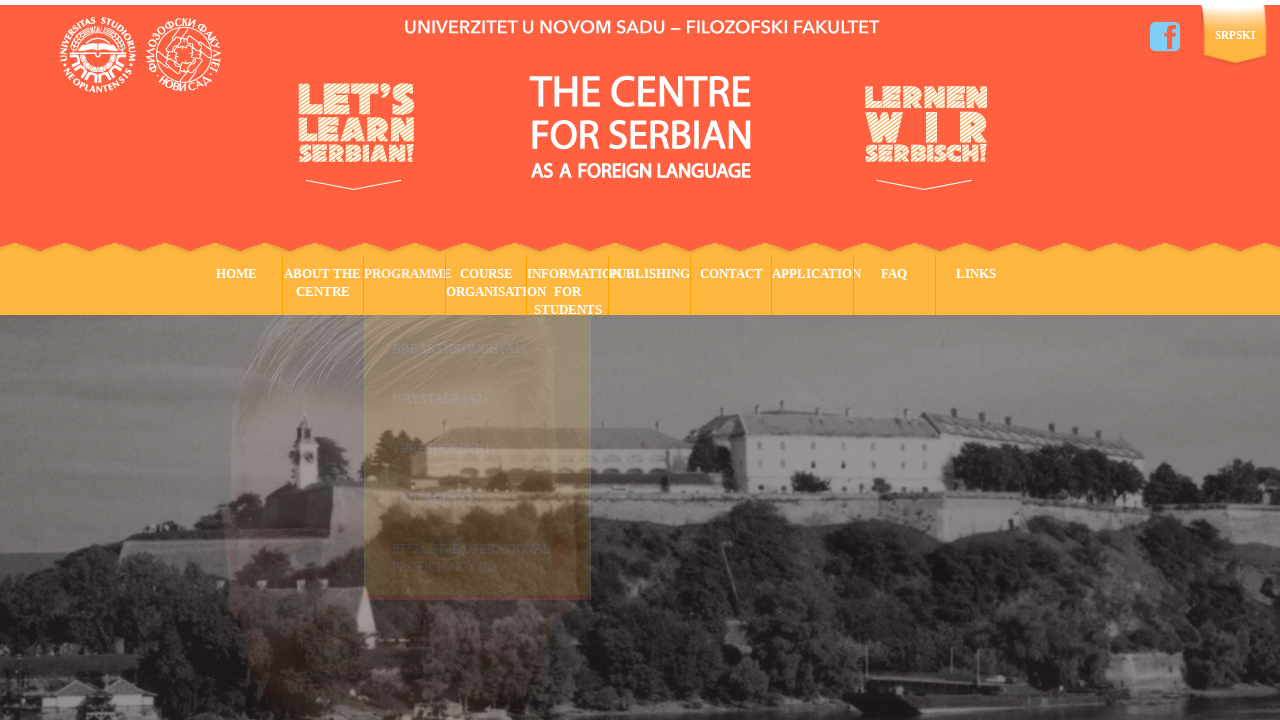

Clicked on A1 Program submenu at (492, 355) on xpath=/html/body/div/div[1]/div[2]/div/div/ul/li[3]/ul/li[1]/a
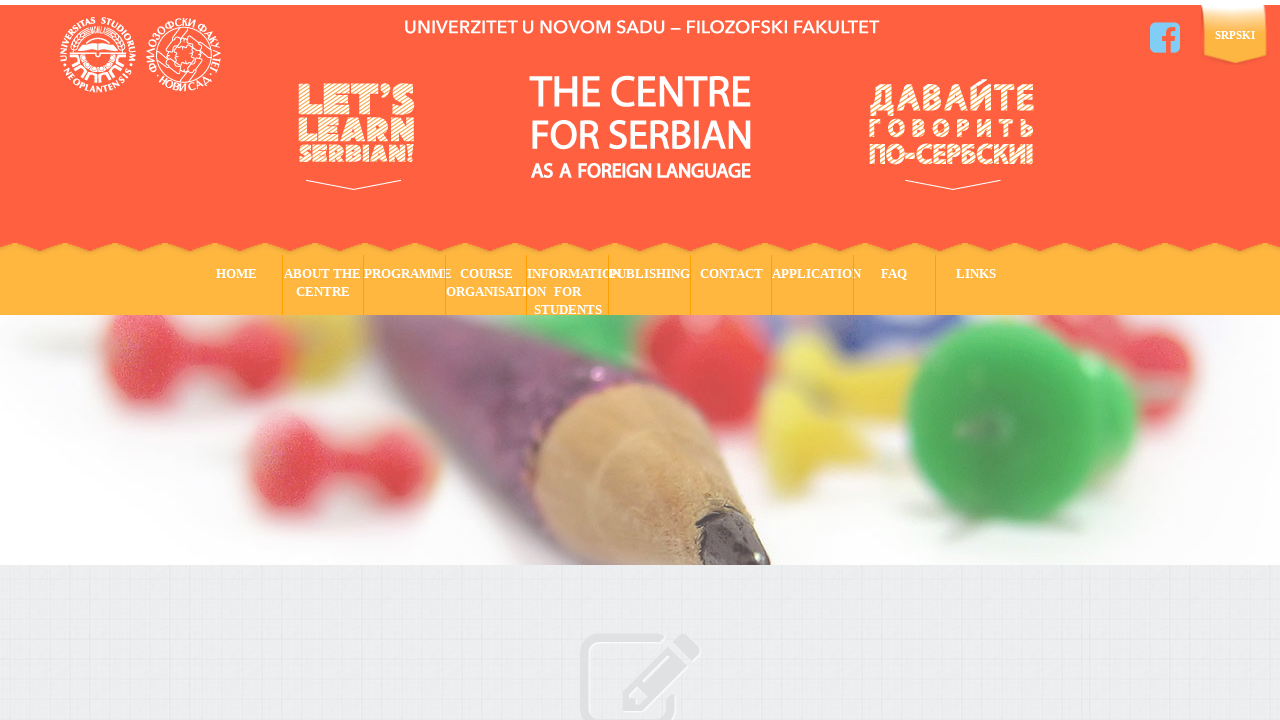

Waited for A1 Program page content to load
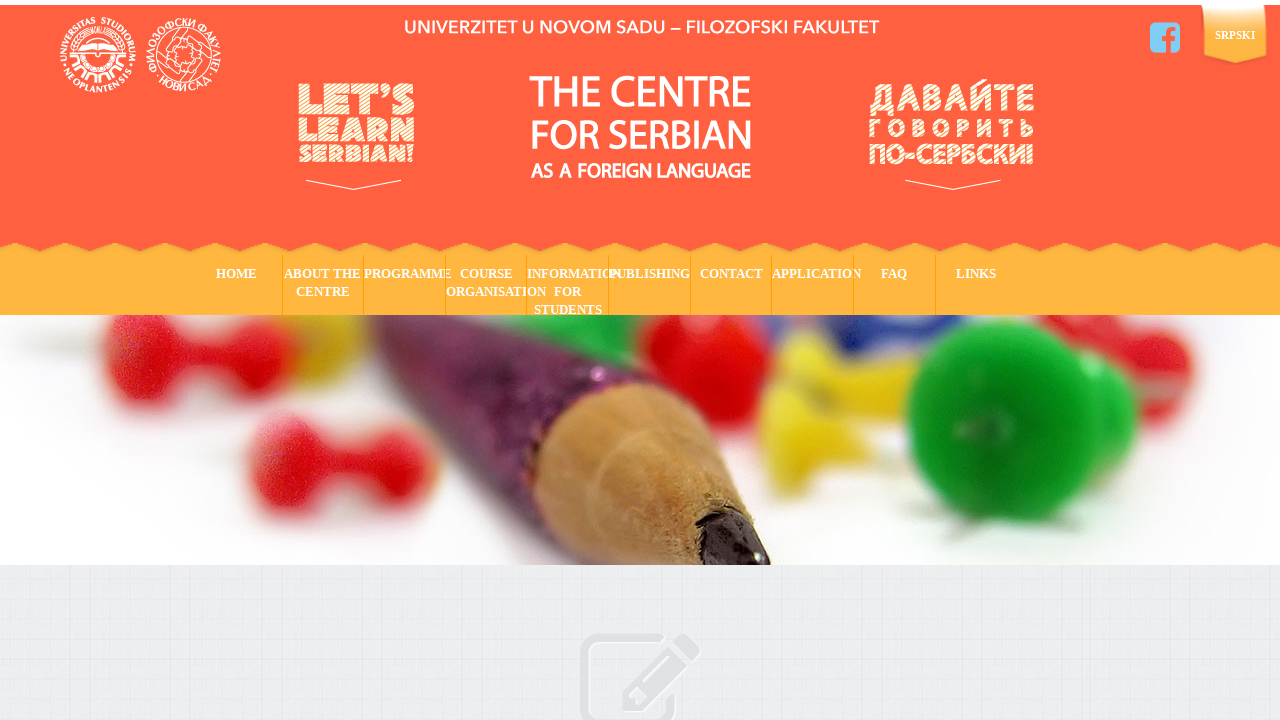

Verified page content contains 'AIM AND SYLLABUS'
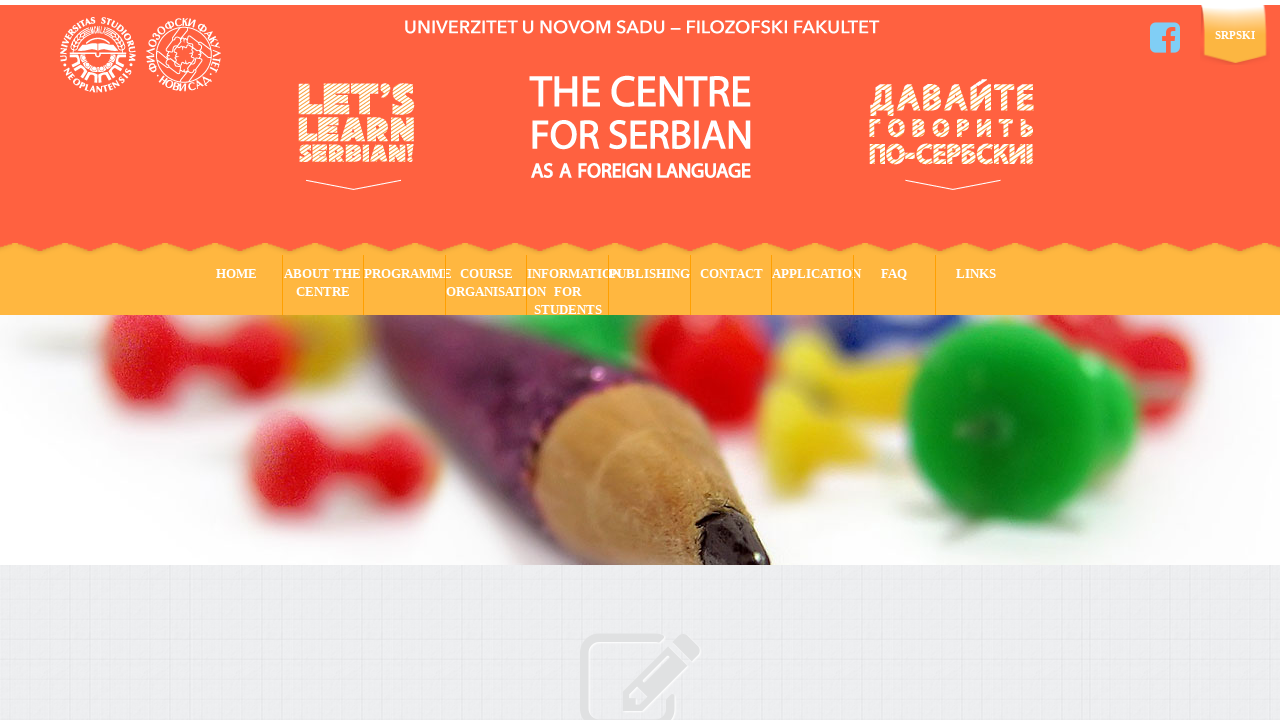

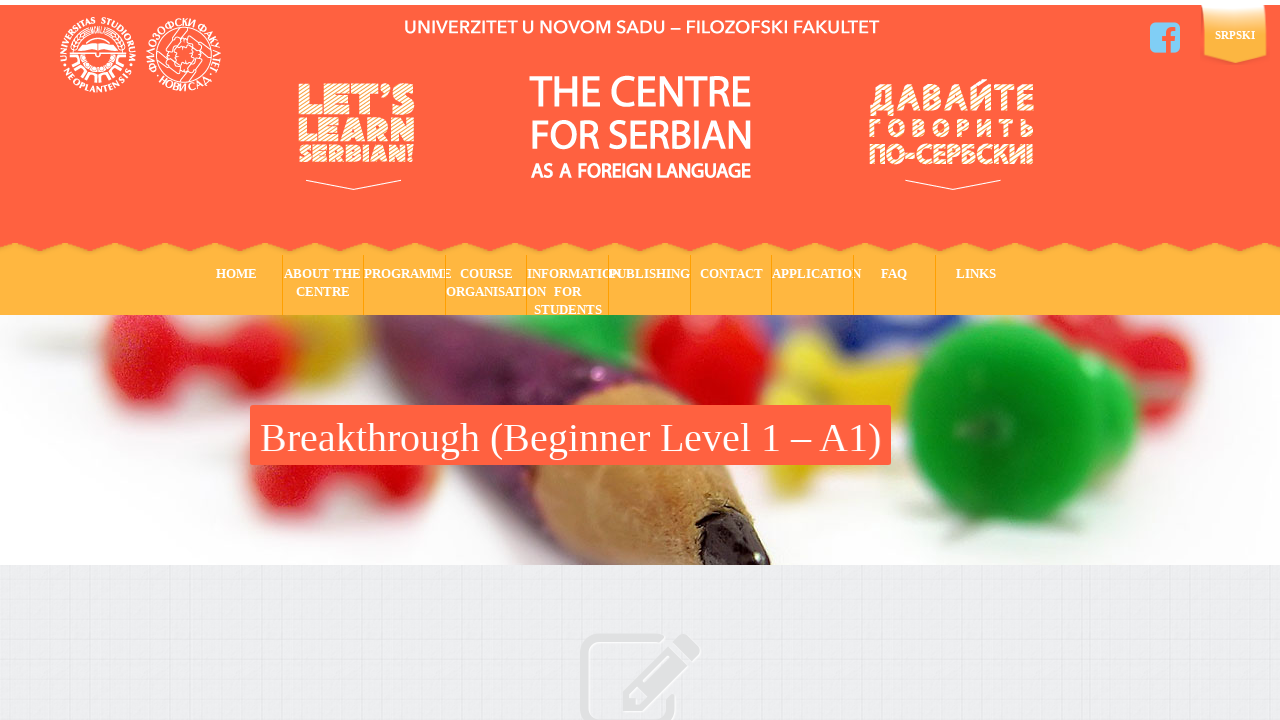